Tests that the Clear completed button is hidden when no items are completed

Starting URL: https://demo.playwright.dev/todomvc

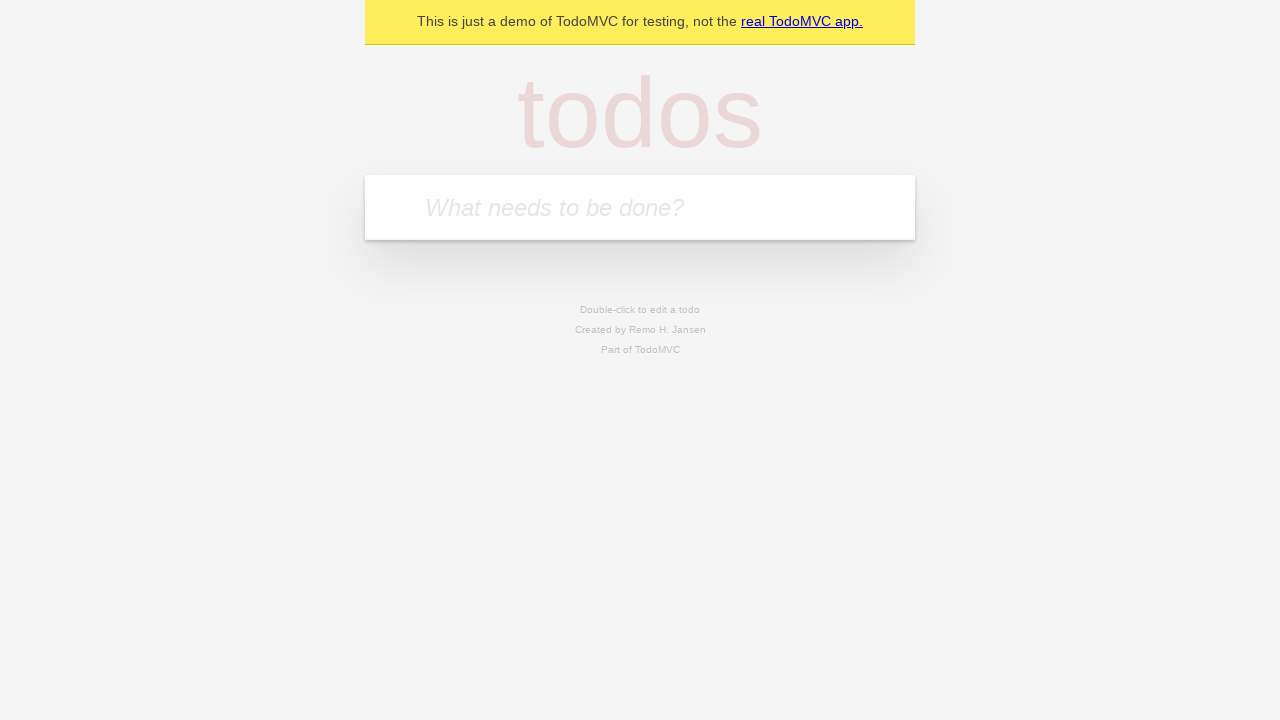

Filled todo input with 'buy some cheese' on internal:attr=[placeholder="What needs to be done?"i]
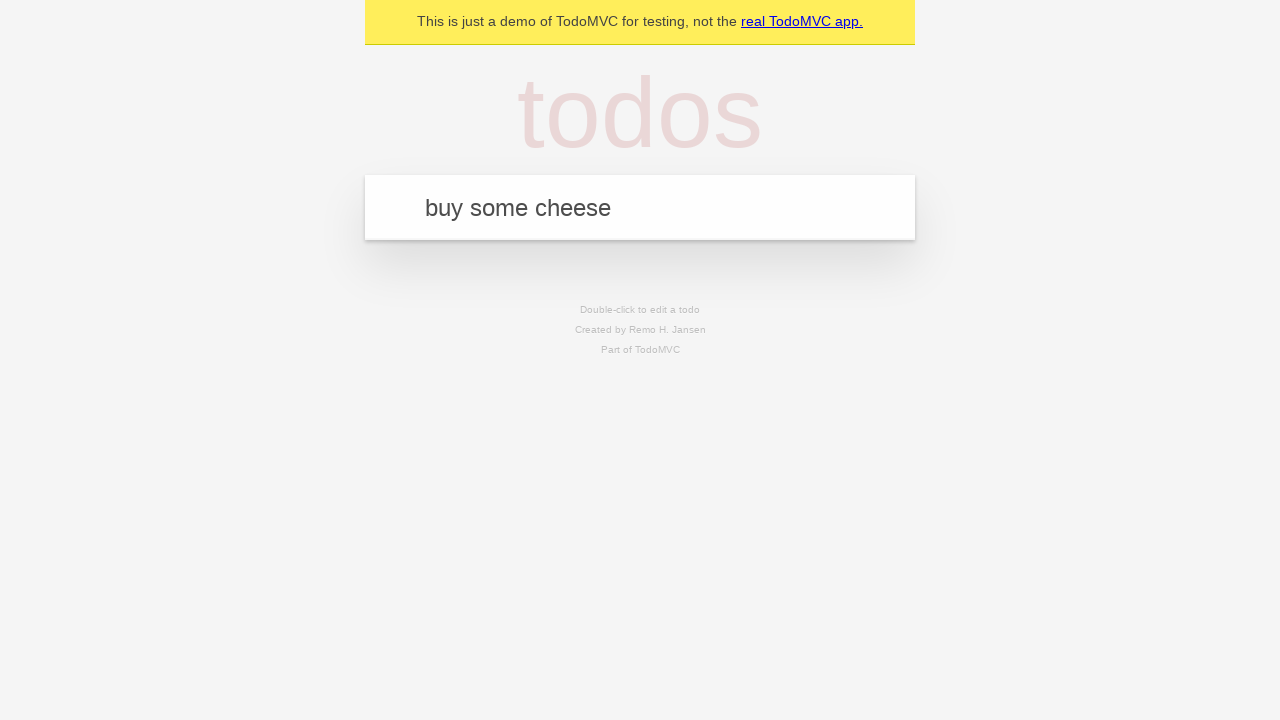

Pressed Enter to create first todo on internal:attr=[placeholder="What needs to be done?"i]
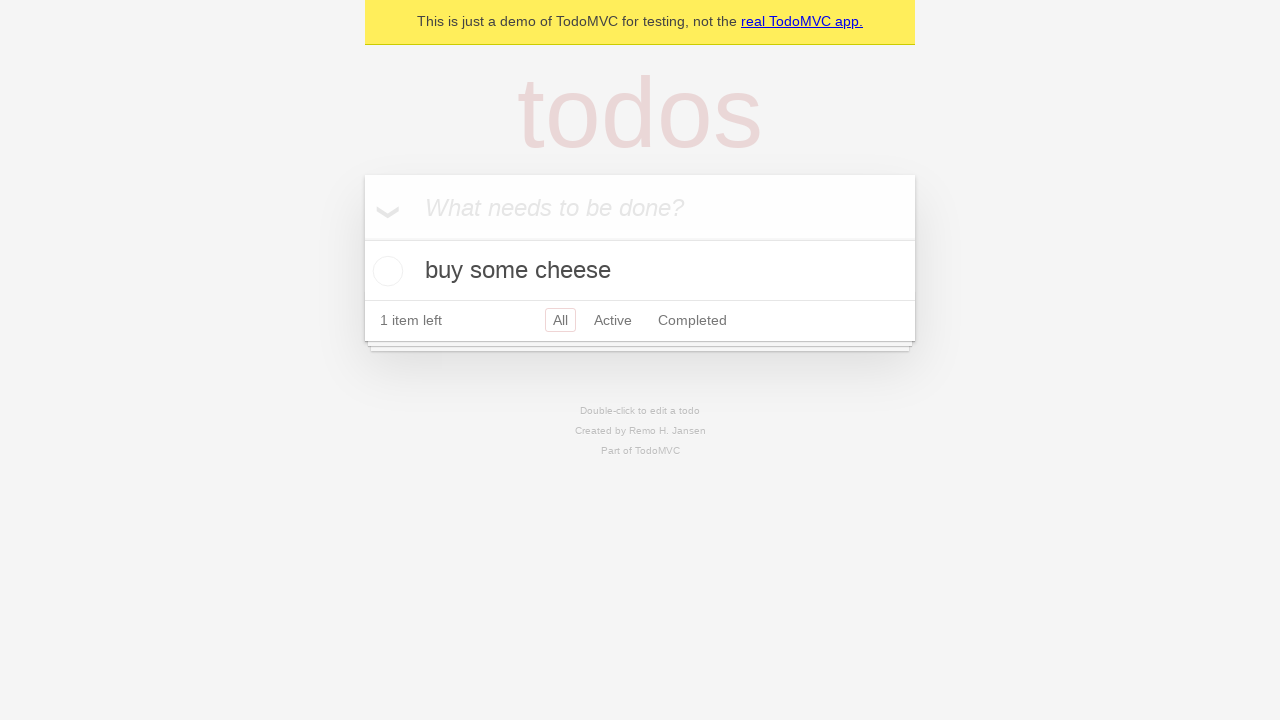

Filled todo input with 'feed the cat' on internal:attr=[placeholder="What needs to be done?"i]
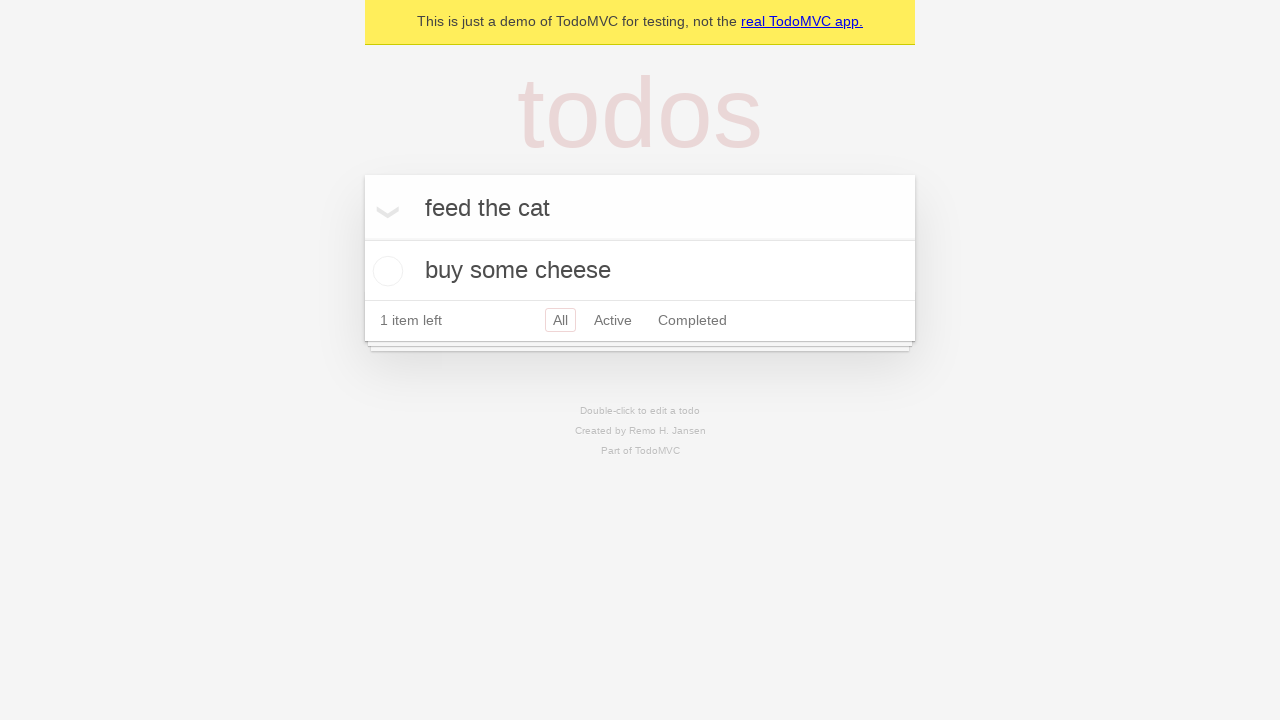

Pressed Enter to create second todo on internal:attr=[placeholder="What needs to be done?"i]
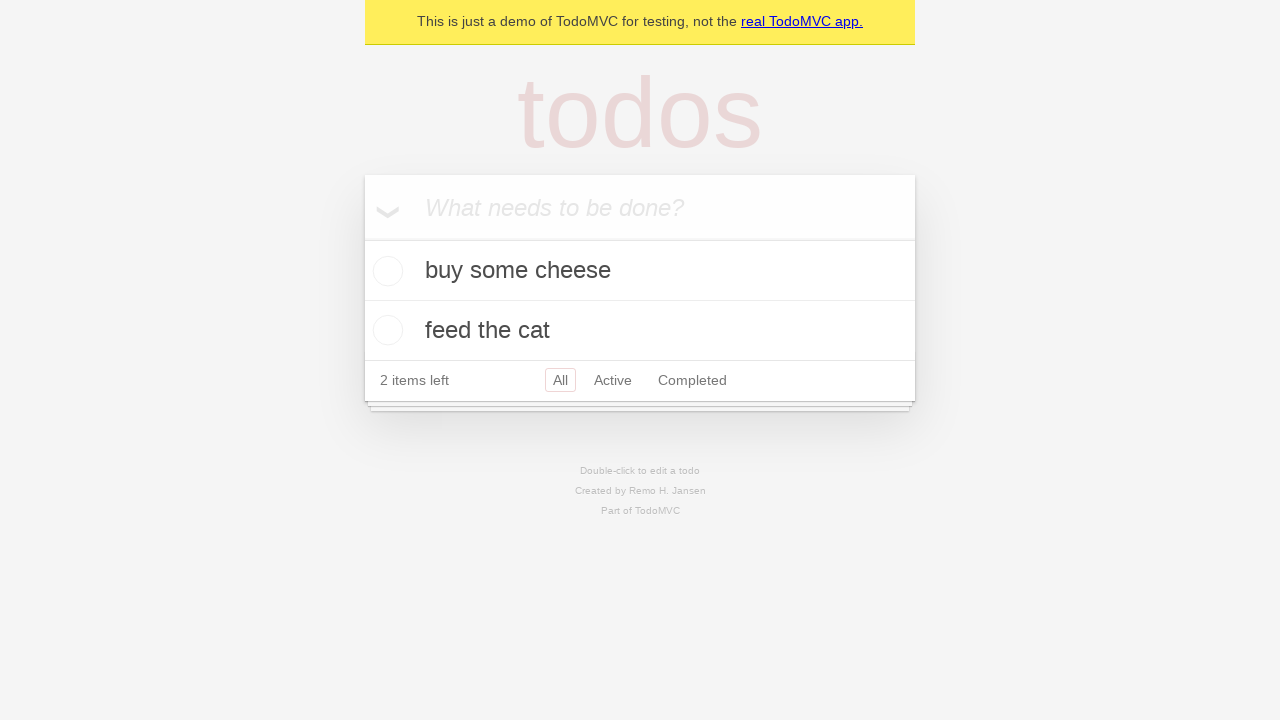

Filled todo input with 'book a doctors appointment' on internal:attr=[placeholder="What needs to be done?"i]
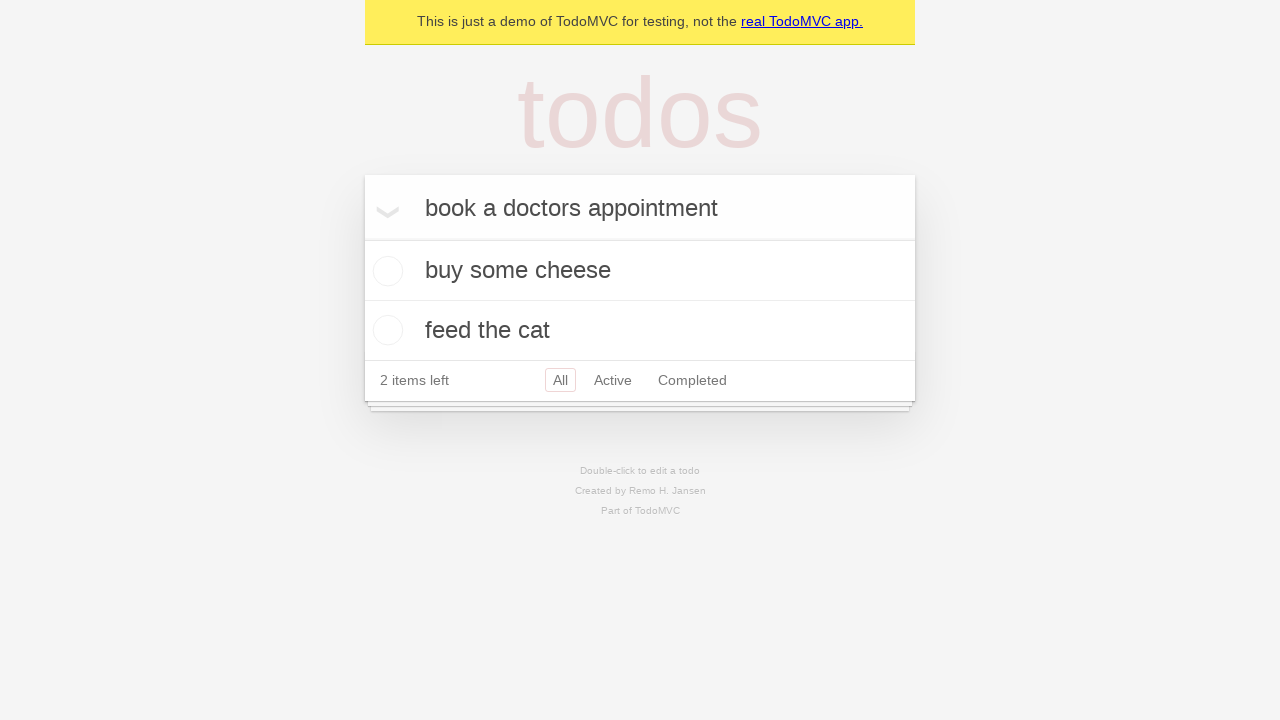

Pressed Enter to create third todo on internal:attr=[placeholder="What needs to be done?"i]
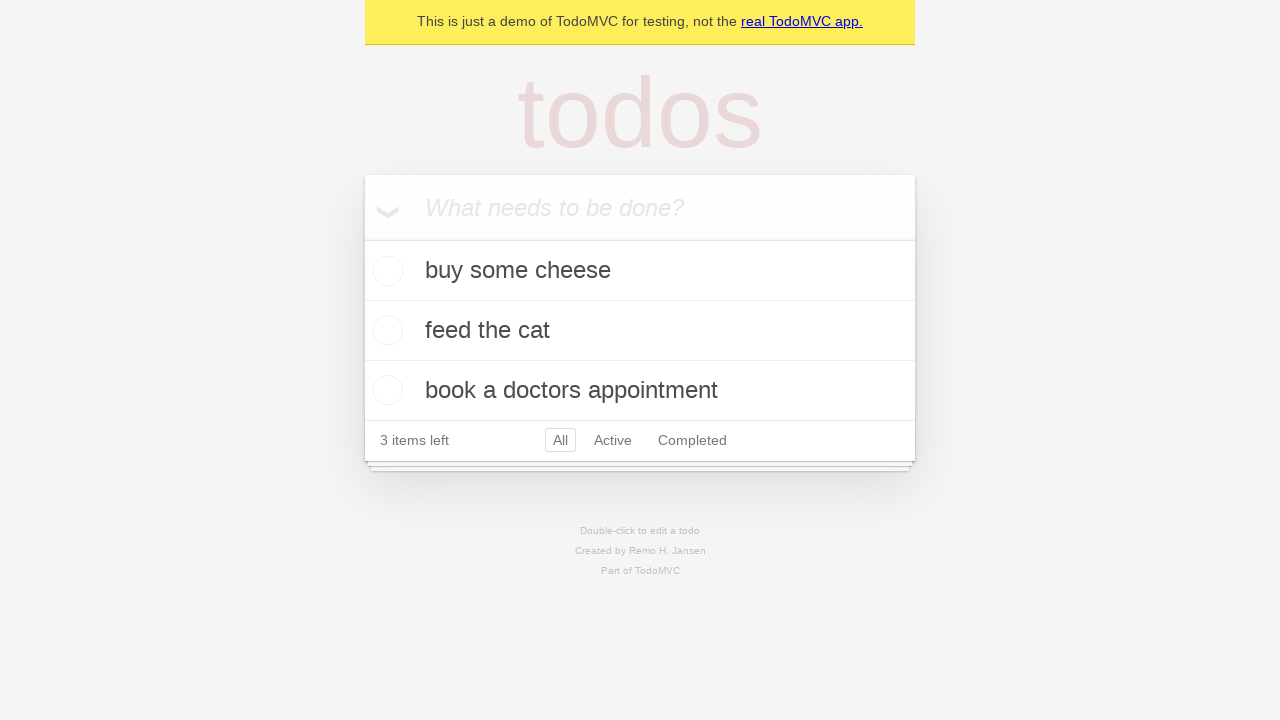

Waited for third todo item to appear
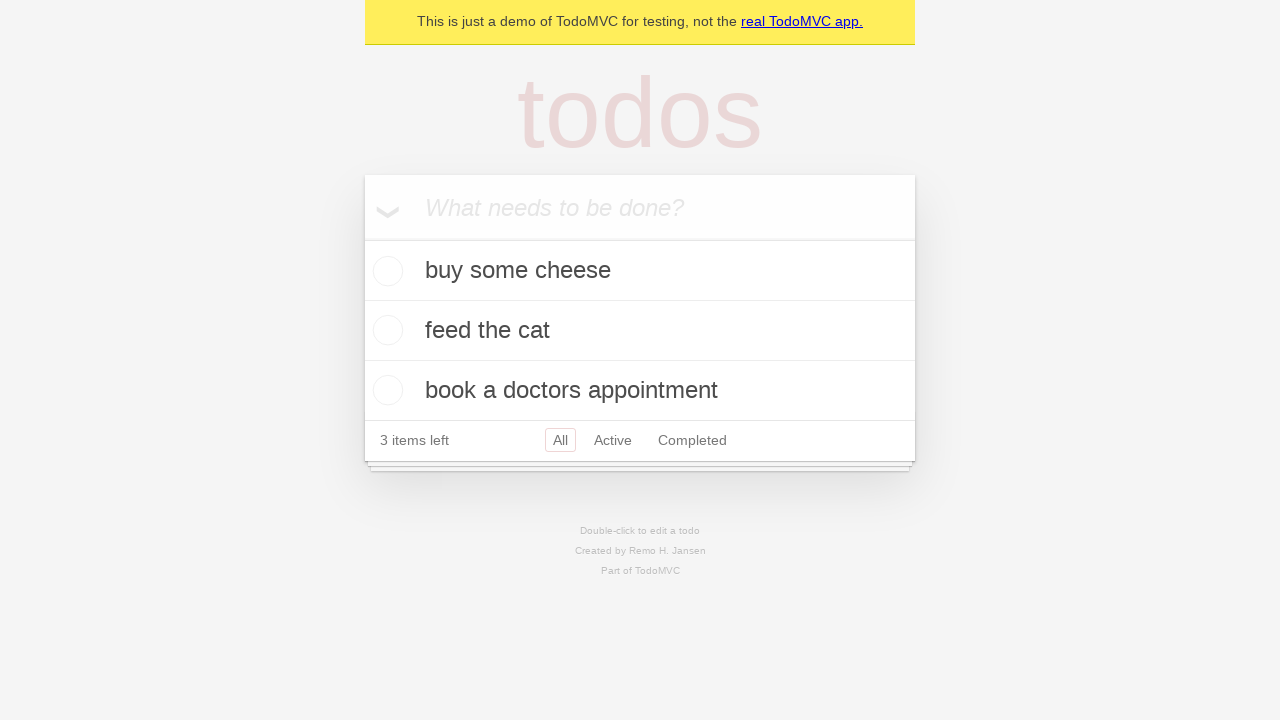

Checked the first todo item as completed at (385, 271) on .todo-list li .toggle >> nth=0
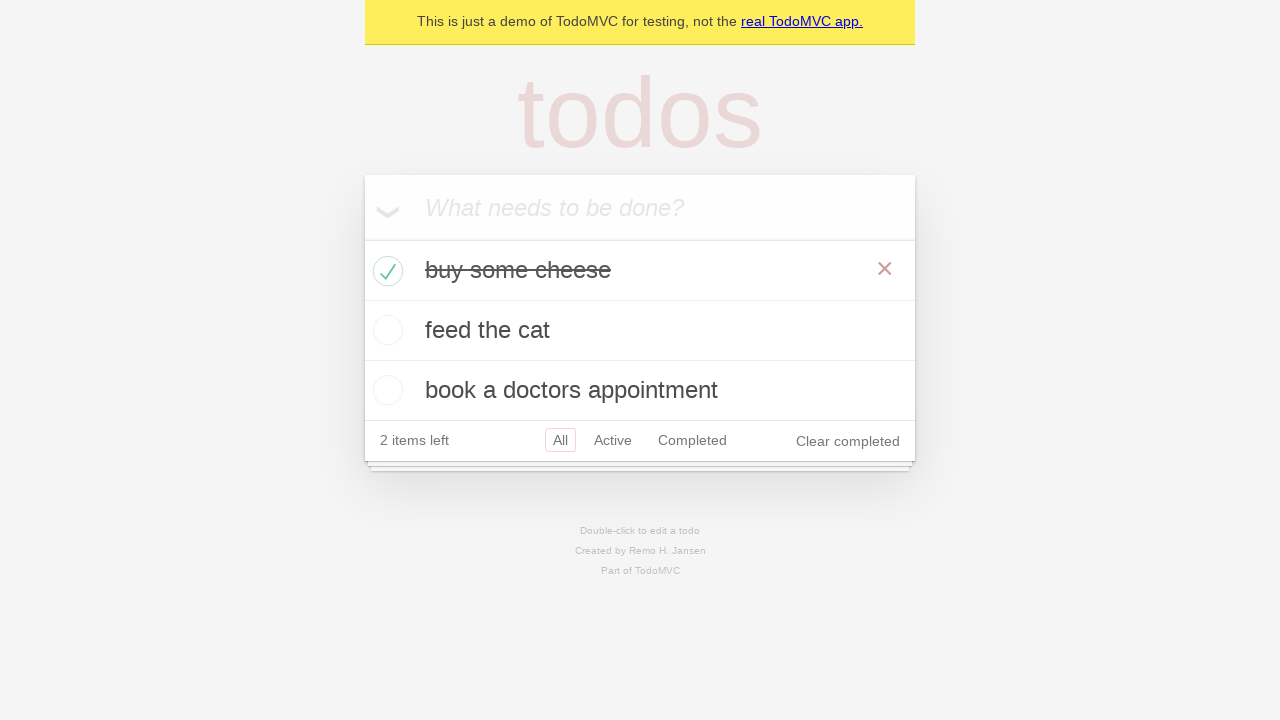

Clicked 'Clear completed' button to remove completed todo at (848, 441) on internal:role=button[name="Clear completed"i]
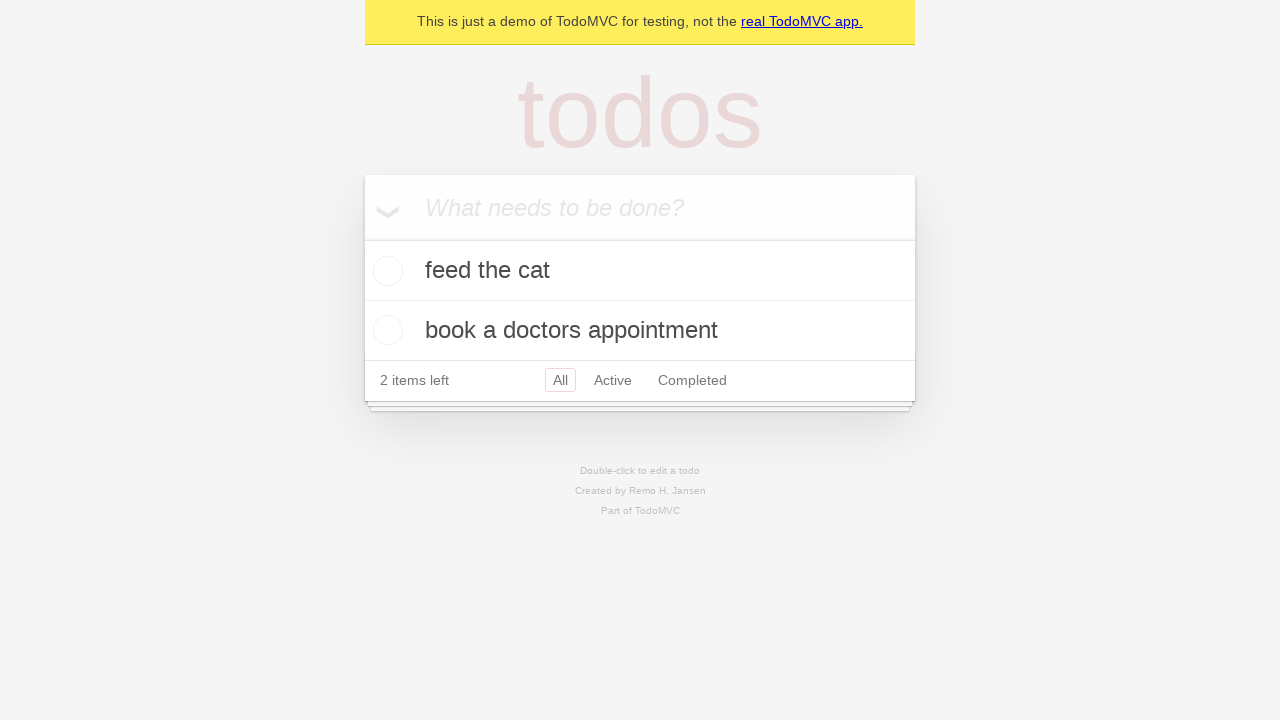

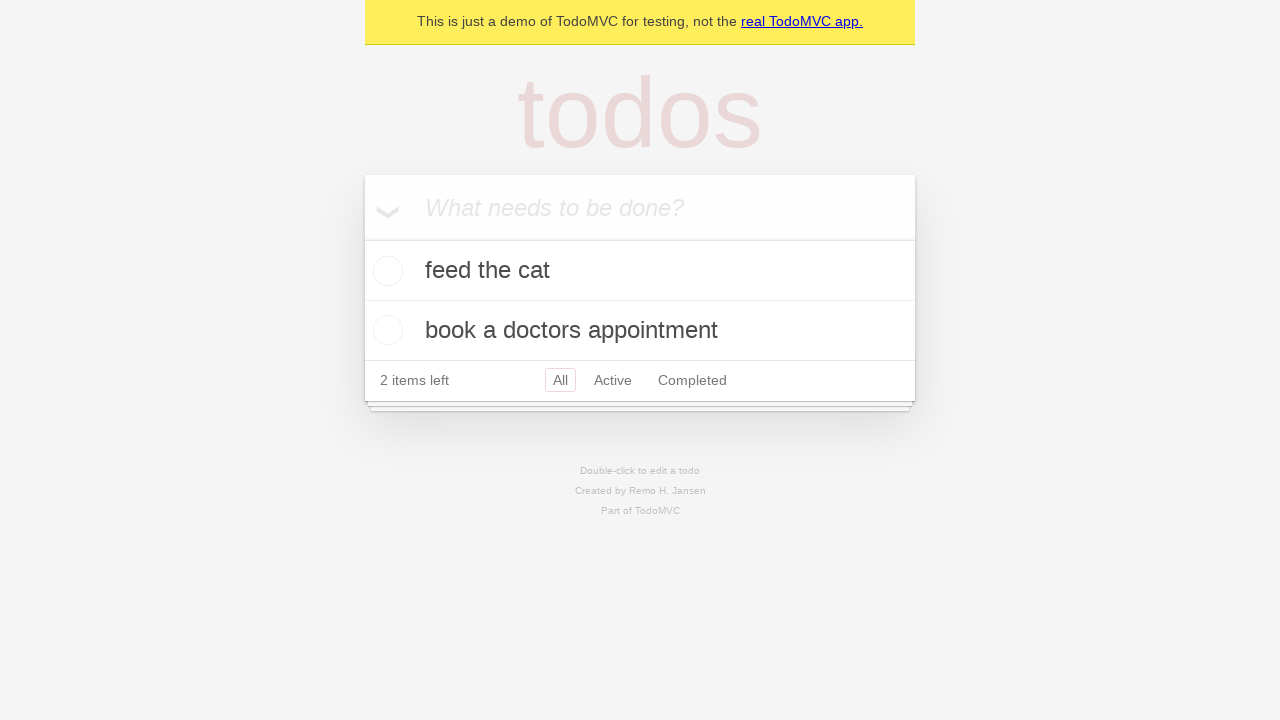